Tests accepting a JavaScript alert by clicking the first alert button, verifying the alert text, and accepting it

Starting URL: https://the-internet.herokuapp.com/javascript_alerts

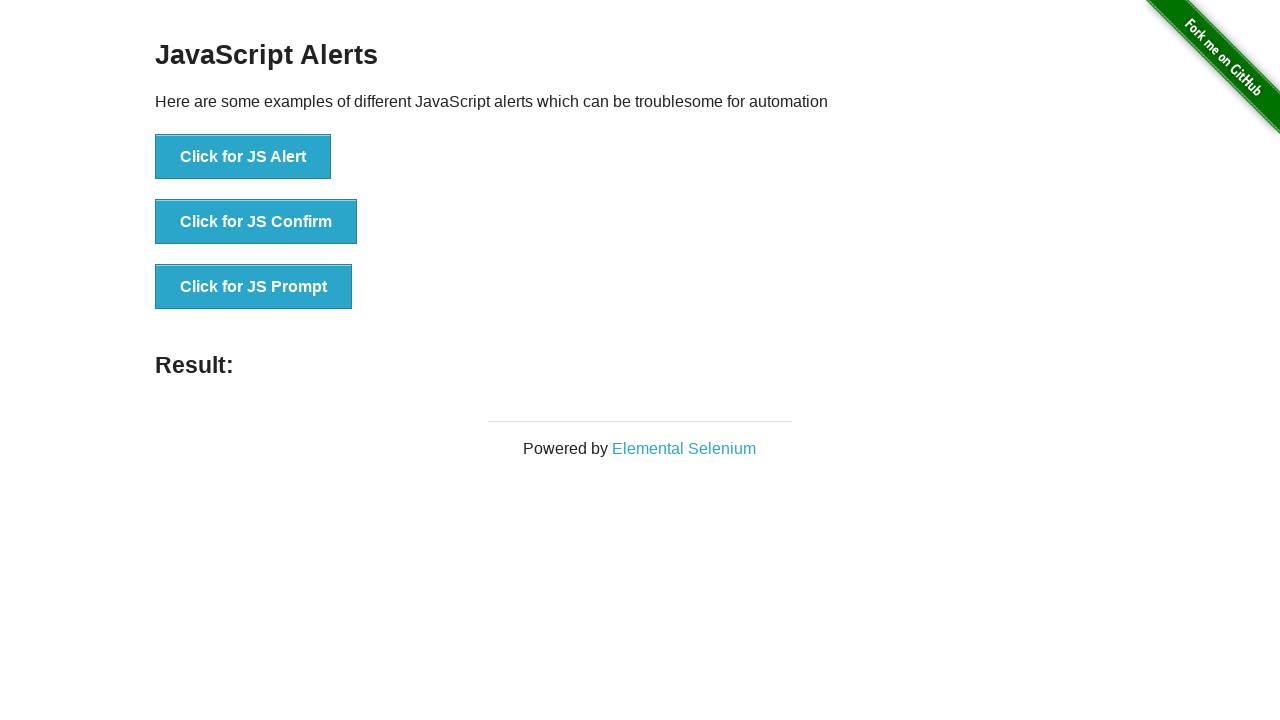

Clicked the first alert button at (243, 157) on button[onclick='jsAlert()']
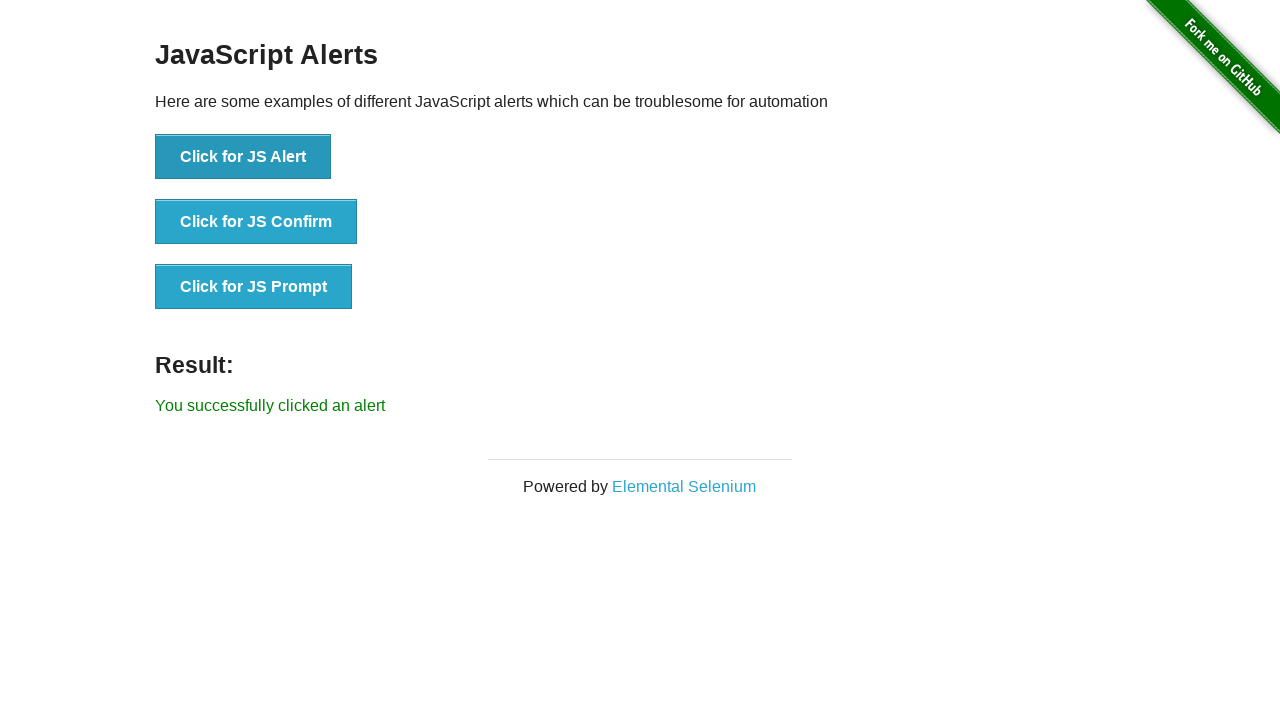

Set up dialog handler to accept alerts
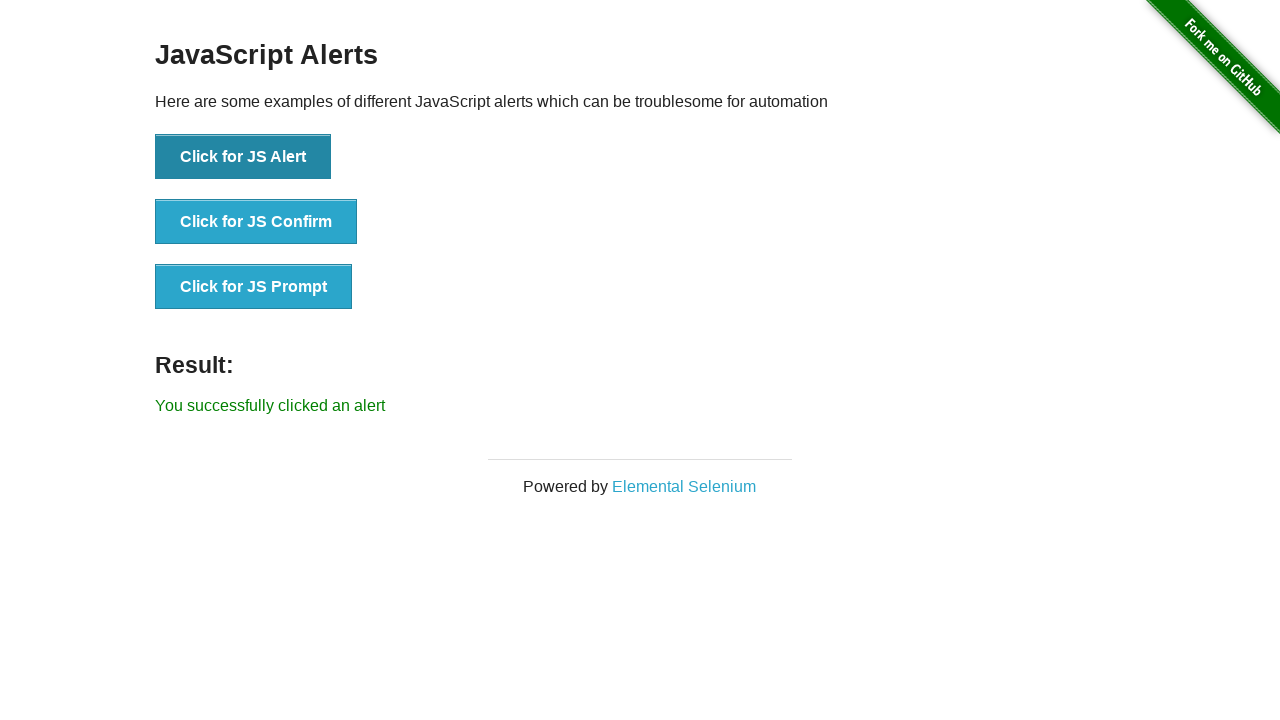

Clicked the alert button and accepted the JavaScript alert at (243, 157) on button[onclick='jsAlert()']
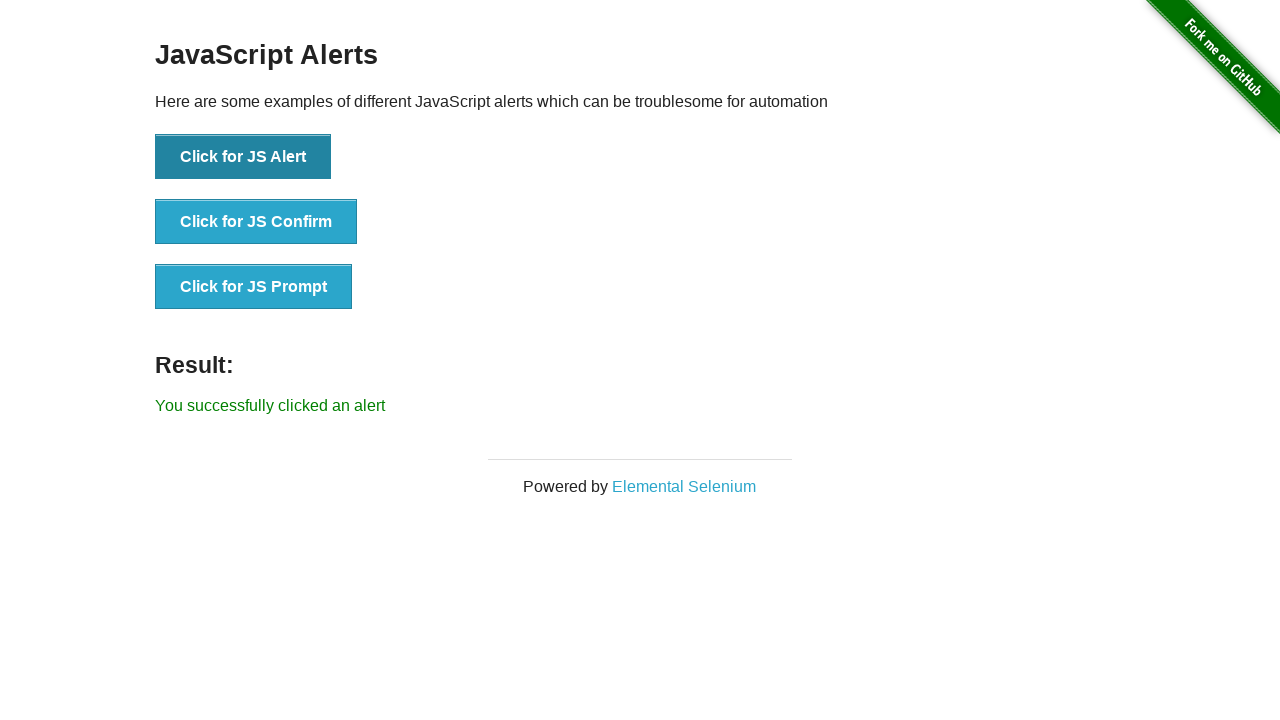

Retrieved result message text from page
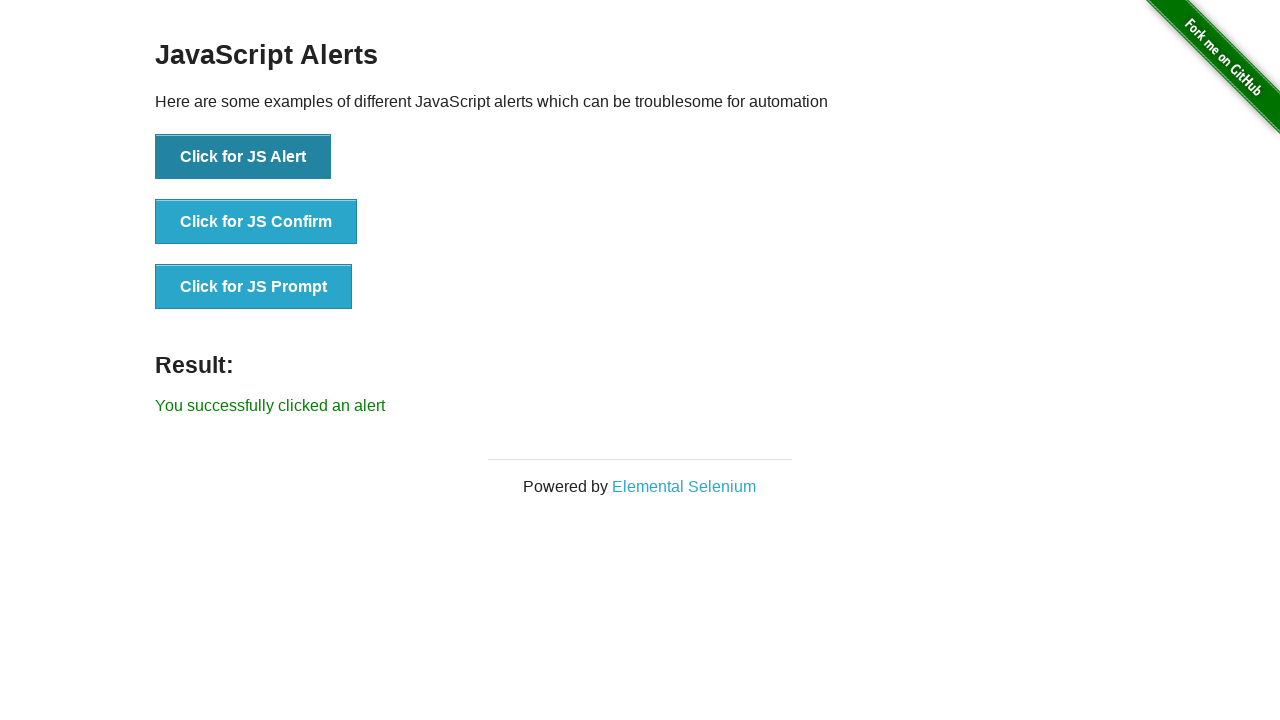

Verified alert was successfully accepted with correct message
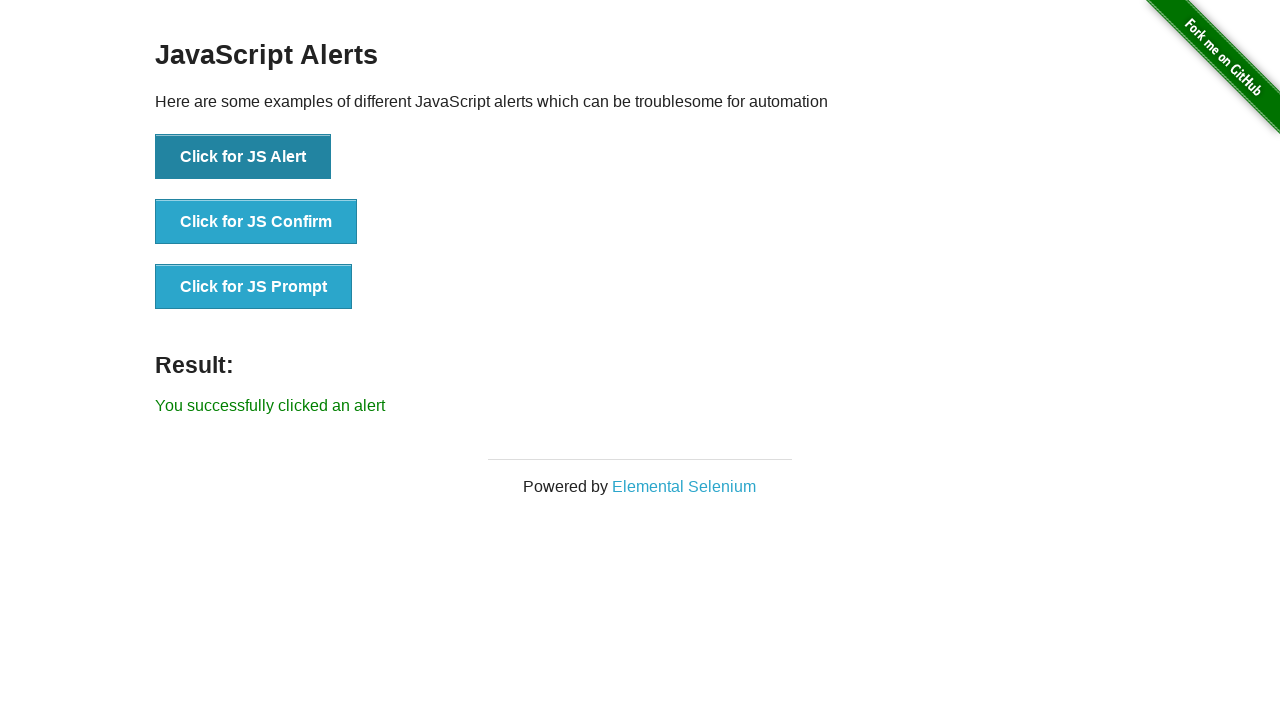

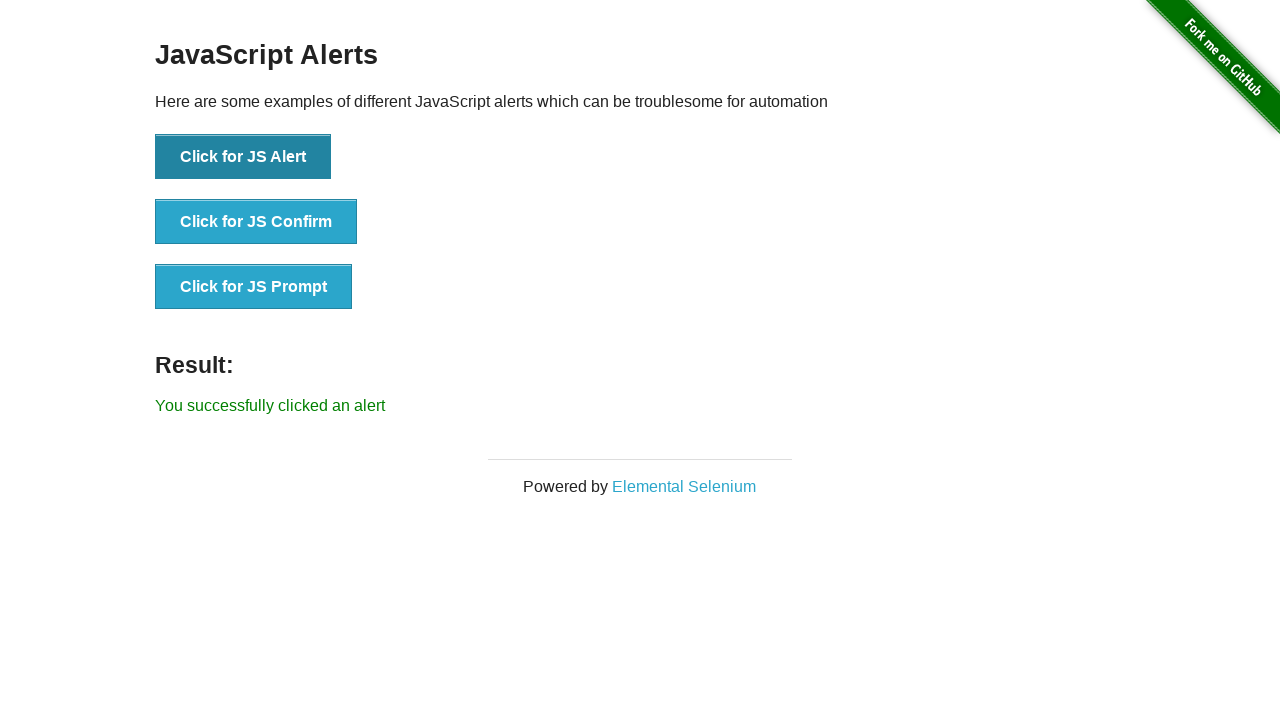